Tests drag and drop functionality by dragging a source element and dropping it onto a target element within an iframe on the jQuery UI demo page.

Starting URL: https://jqueryui.com/droppable/

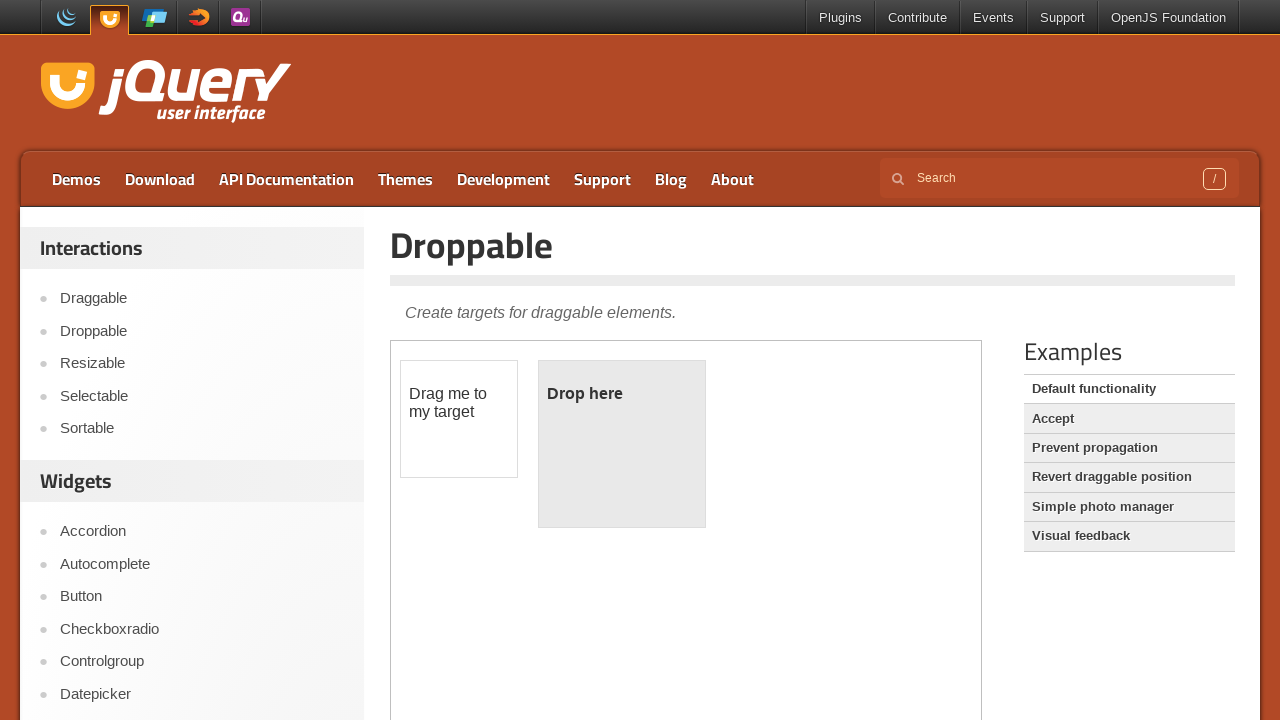

Located iframe containing draggable elements
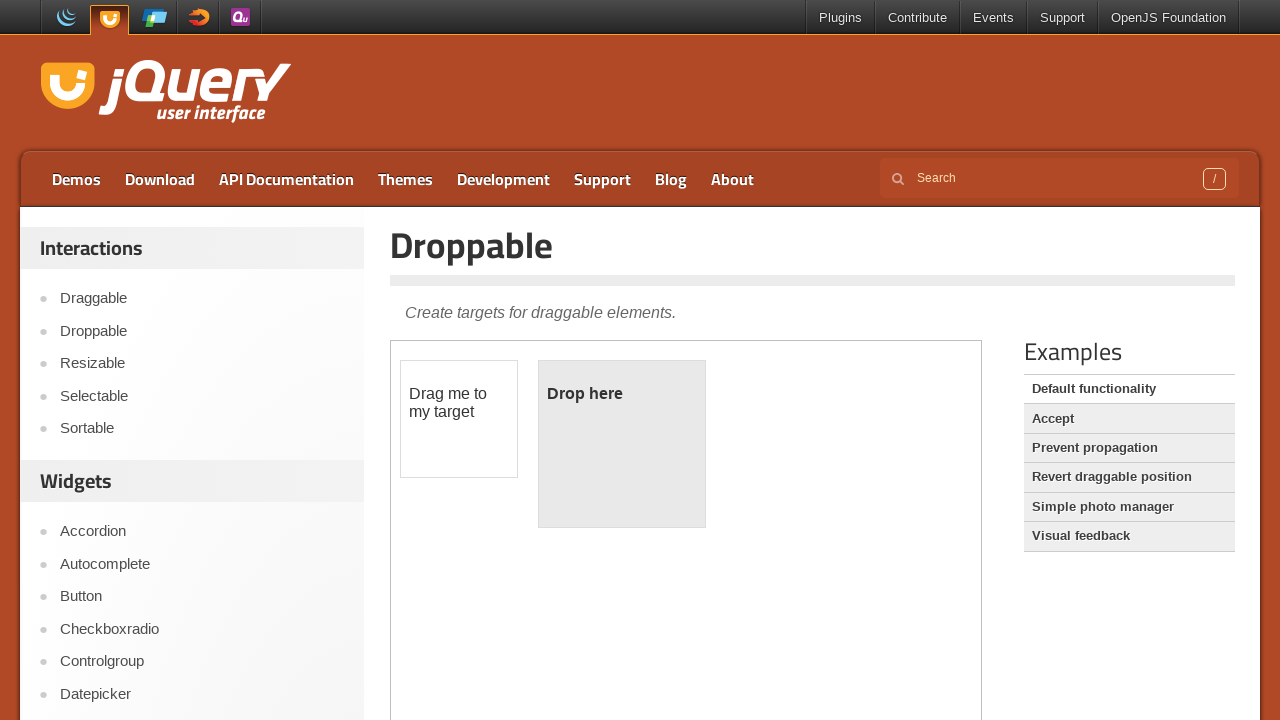

Located source draggable element with id 'draggable'
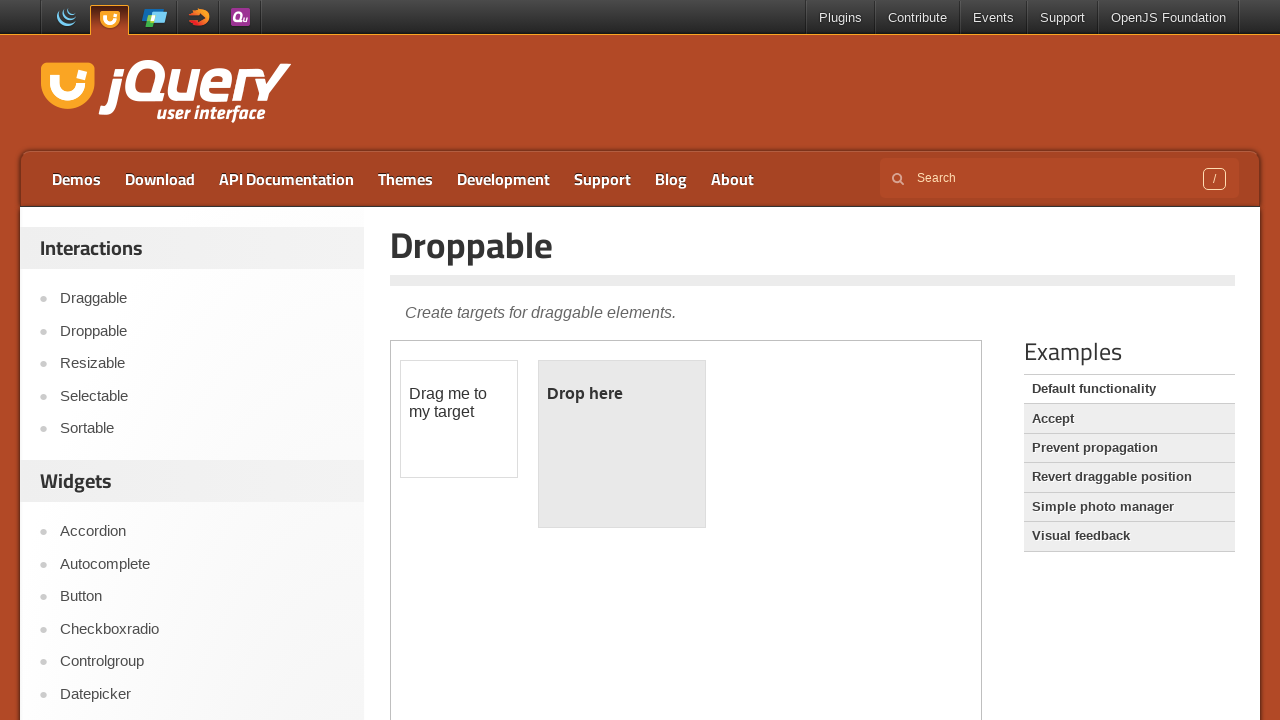

Located target droppable element with id 'droppable'
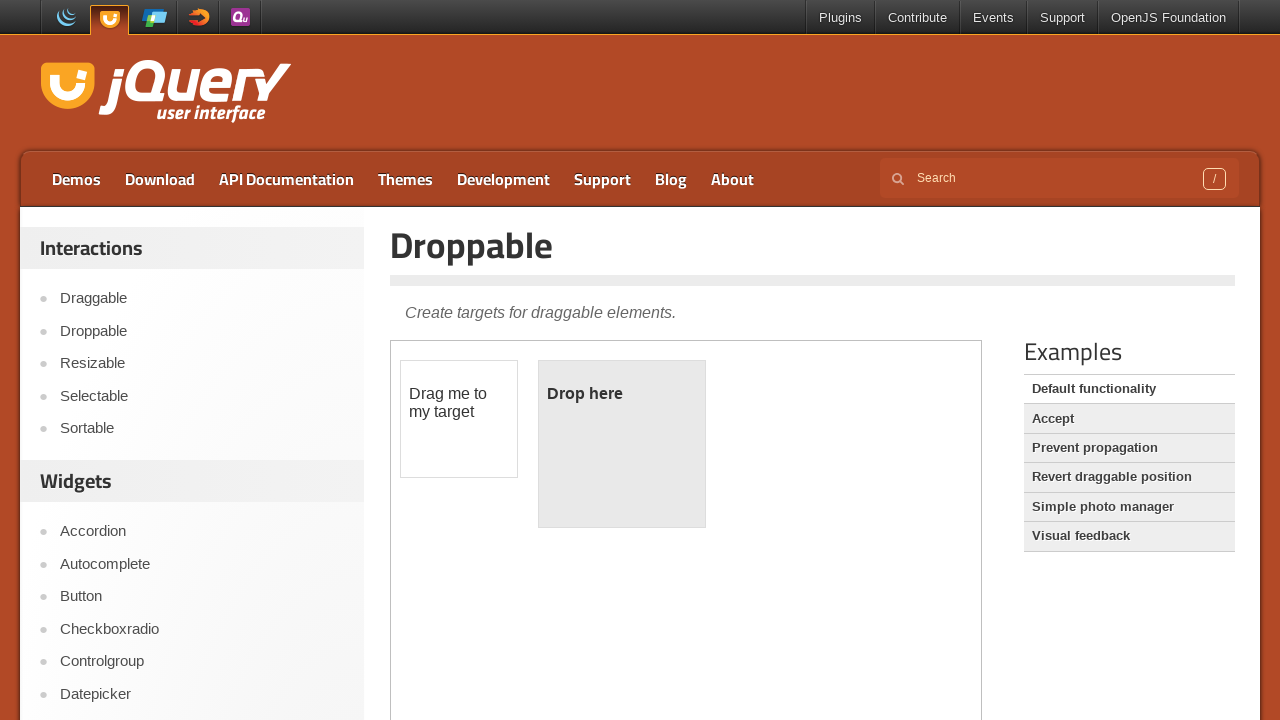

Dragged source element onto target droppable element at (622, 444)
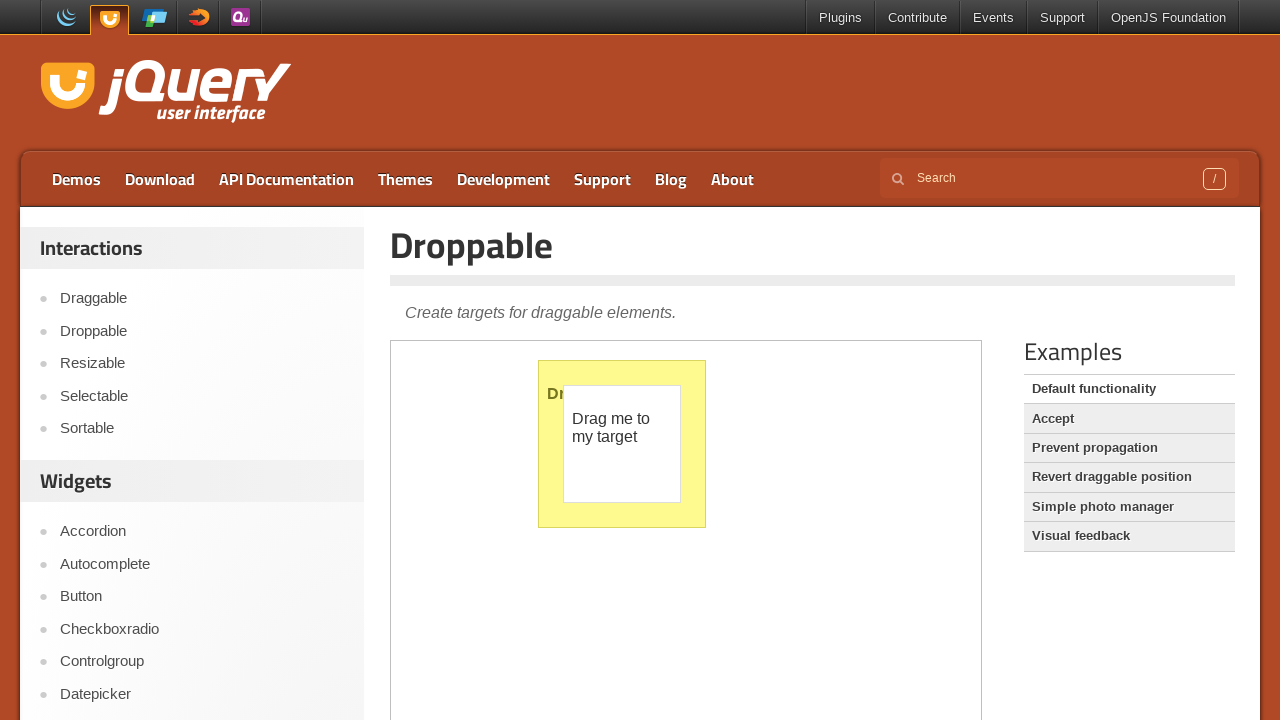

Waited 2 seconds to observe drag and drop result
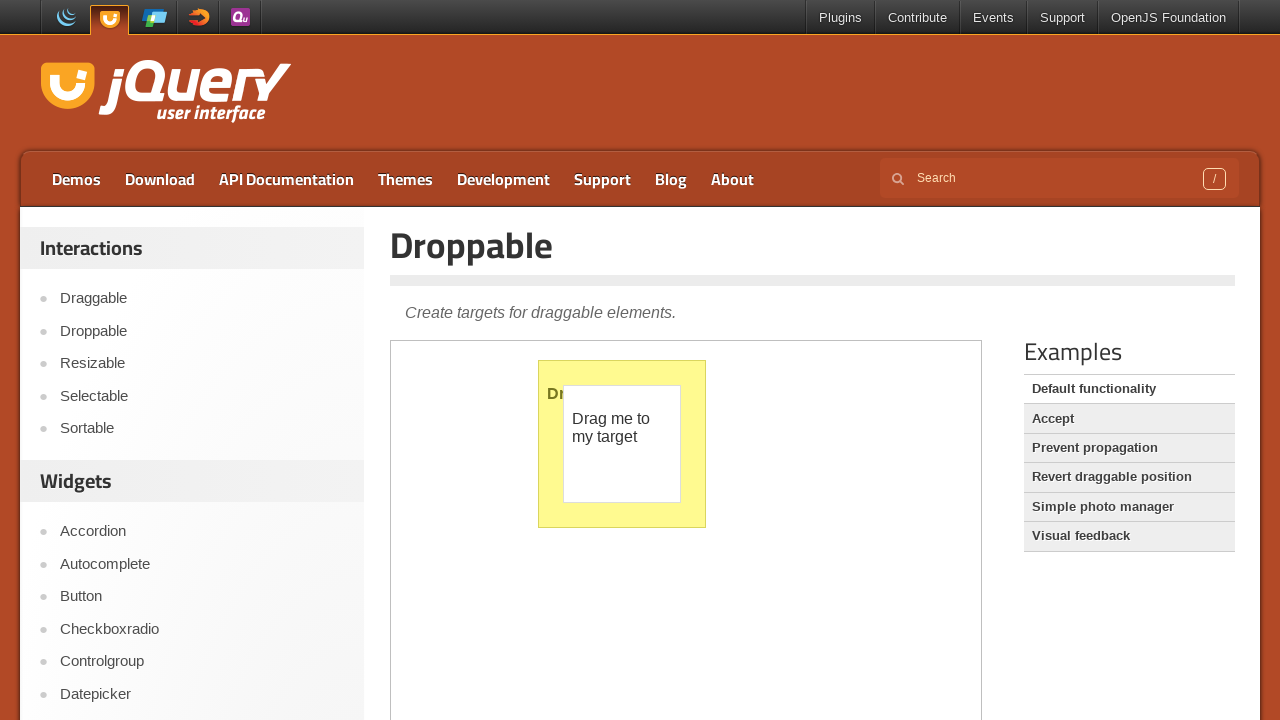

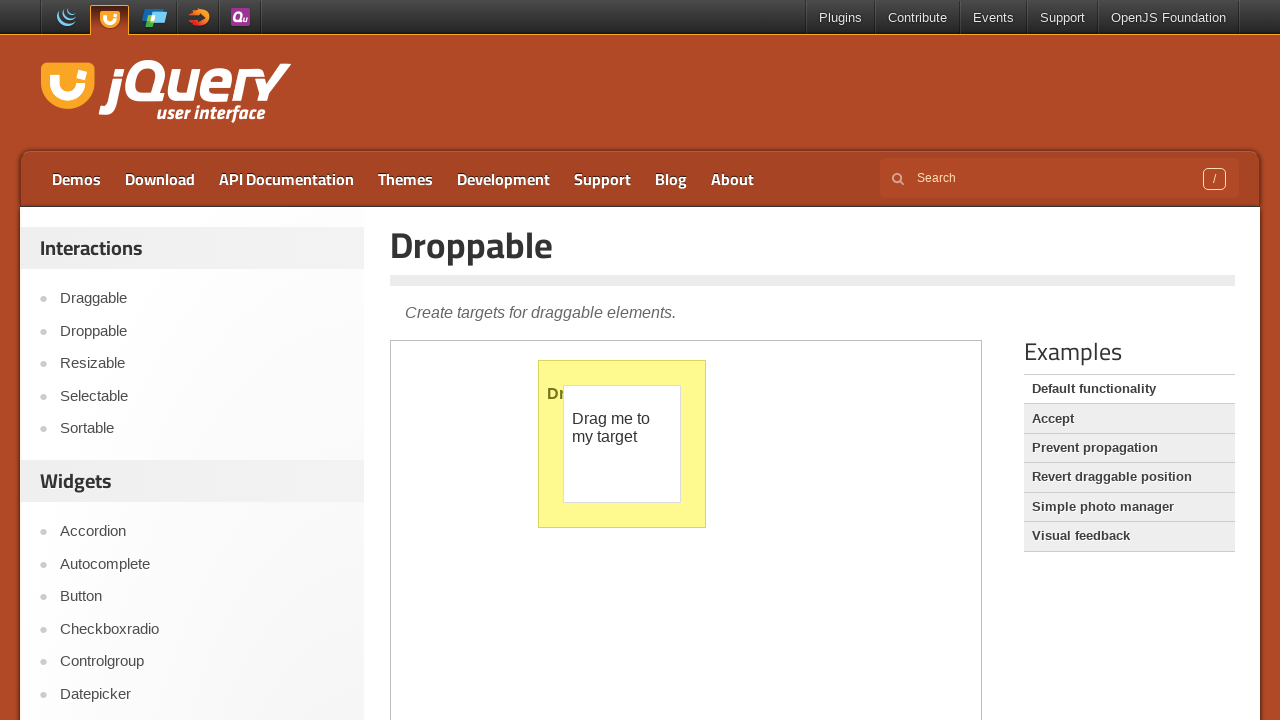